Navigates to the Cleartrip UAE homepage and loads the page

Starting URL: https://www.cleartrip.ae/

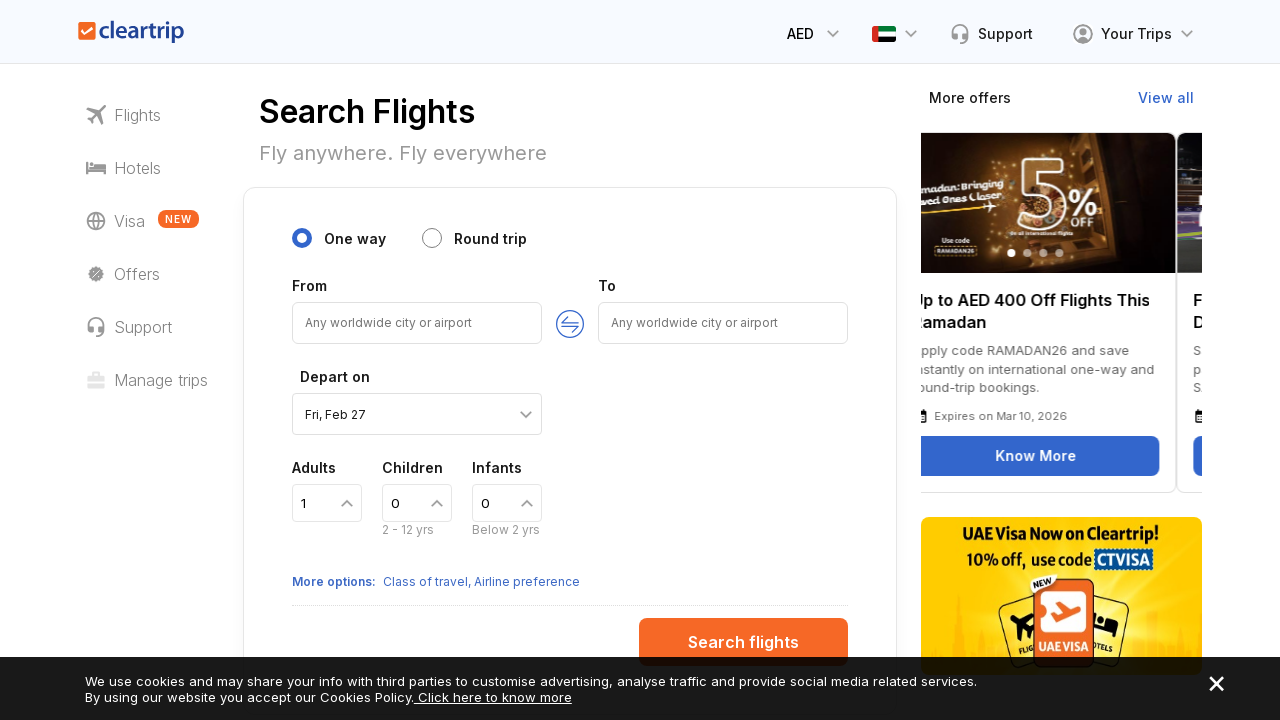

Waited for page DOM content to load on Cleartrip UAE homepage
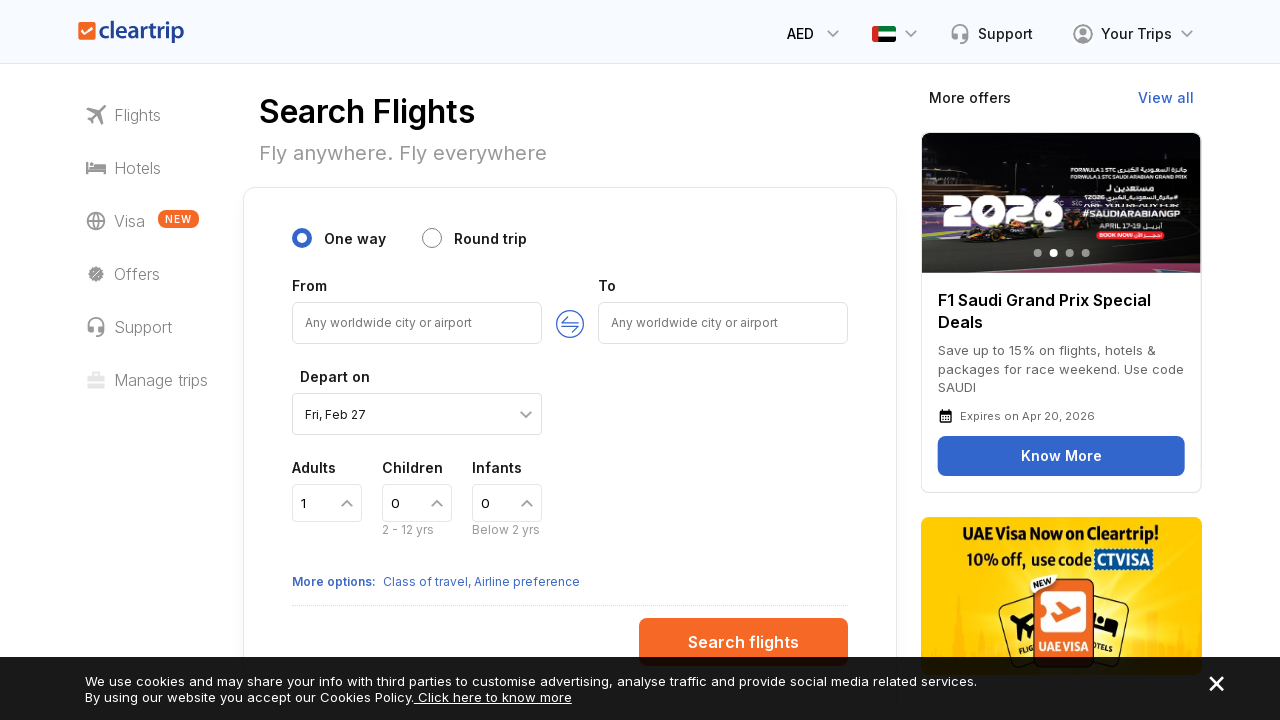

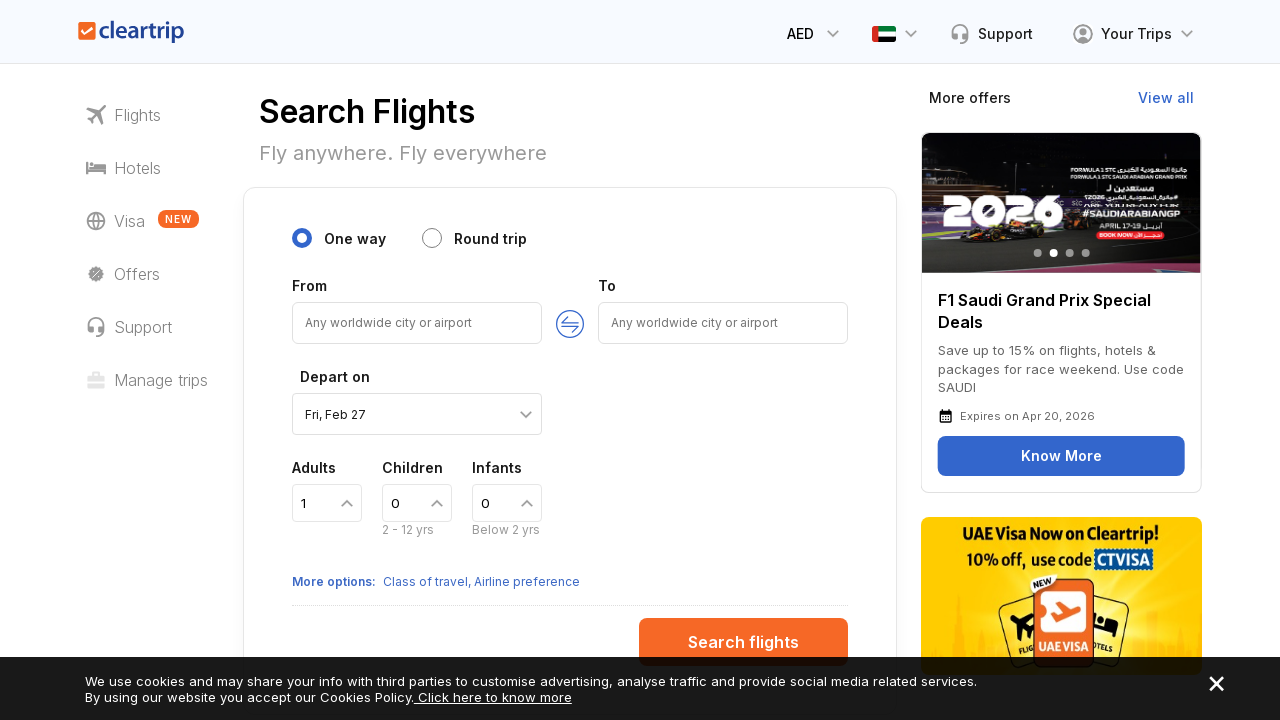